Tests drag-and-drop functionality on jQuery UI sortable lists by dragging items within a list and between two connected lists

Starting URL: http://jqueryui.com/resources/demos/sortable/connect-lists.html

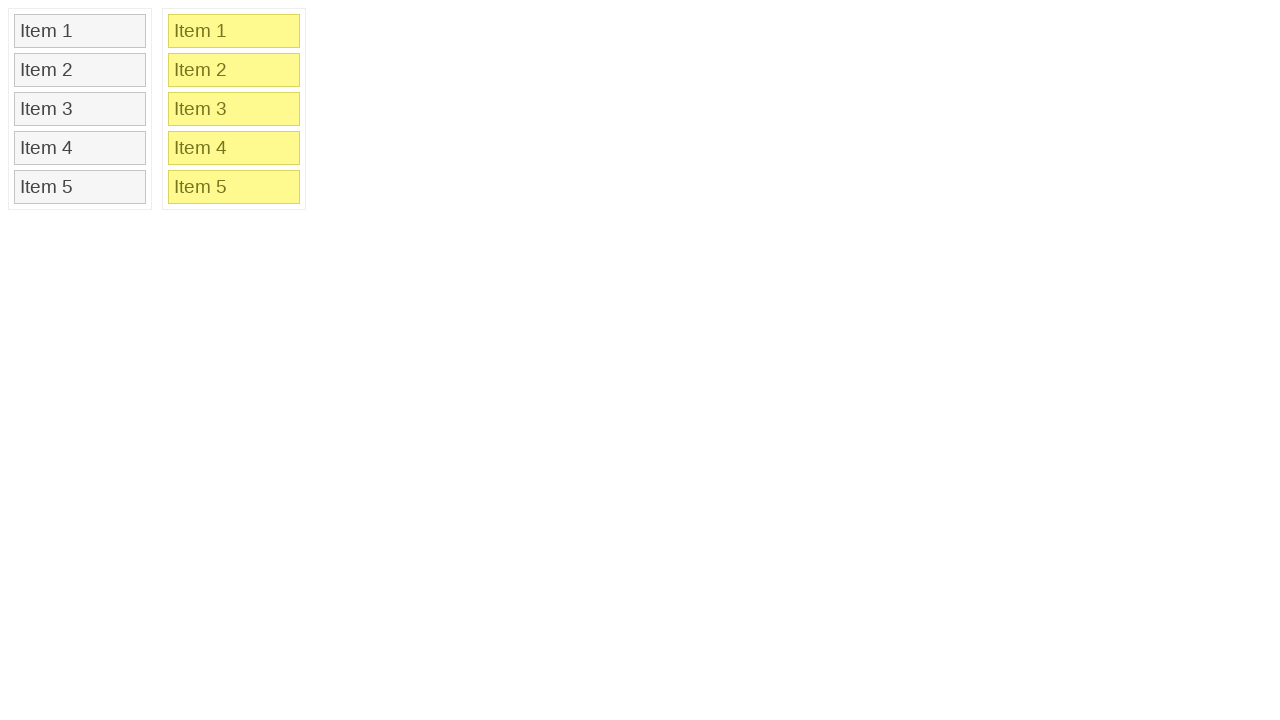

Waited for first sortable list to be visible
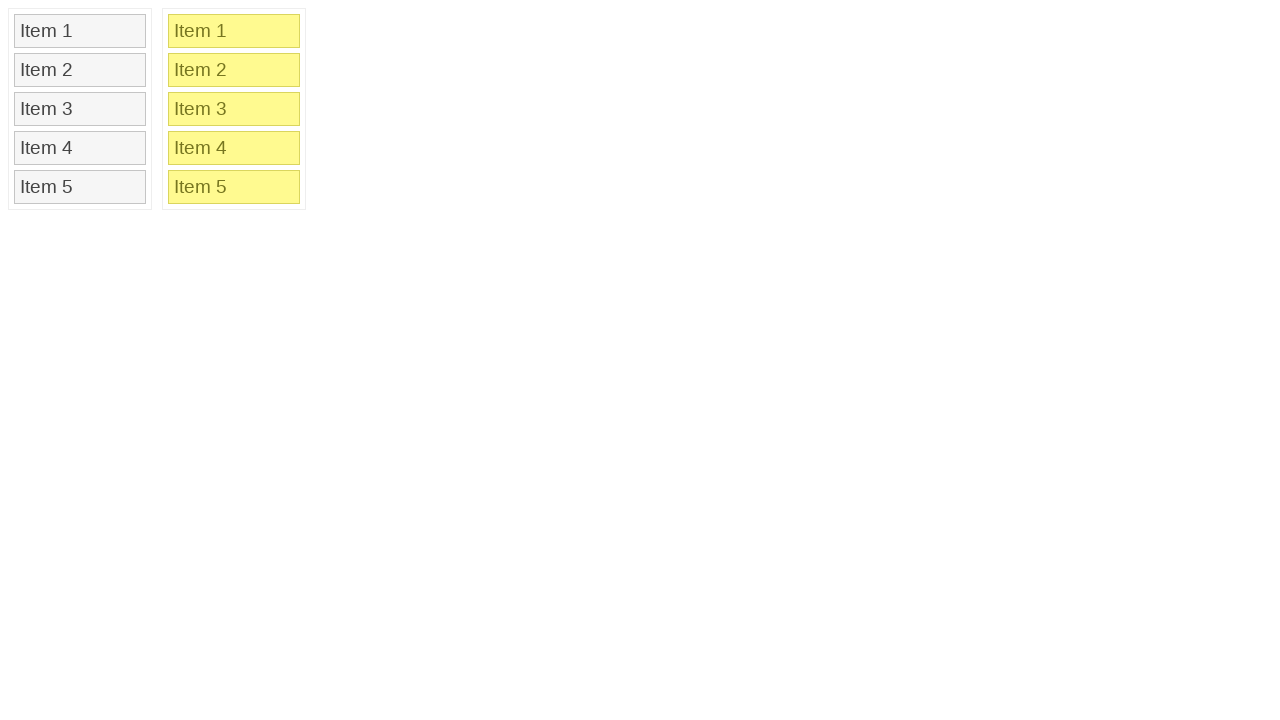

Waited for second sortable list to be visible
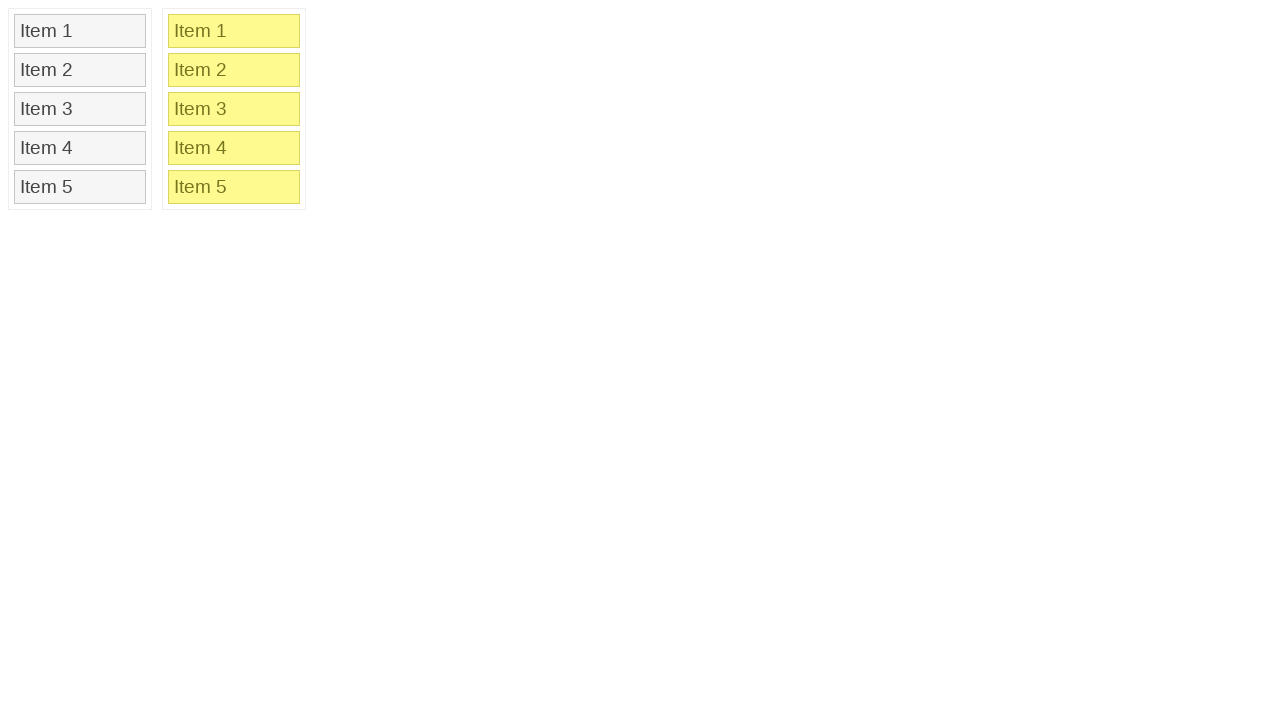

Located all items in first sortable list
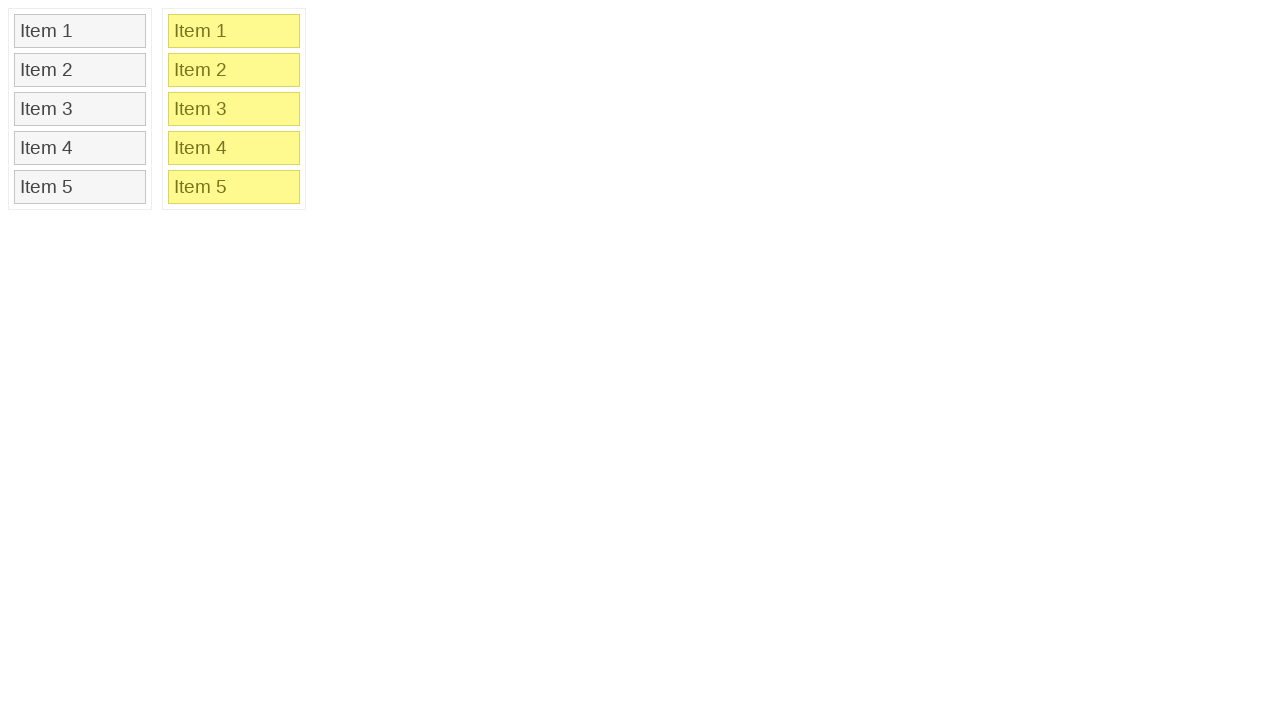

Located all items in second sortable list
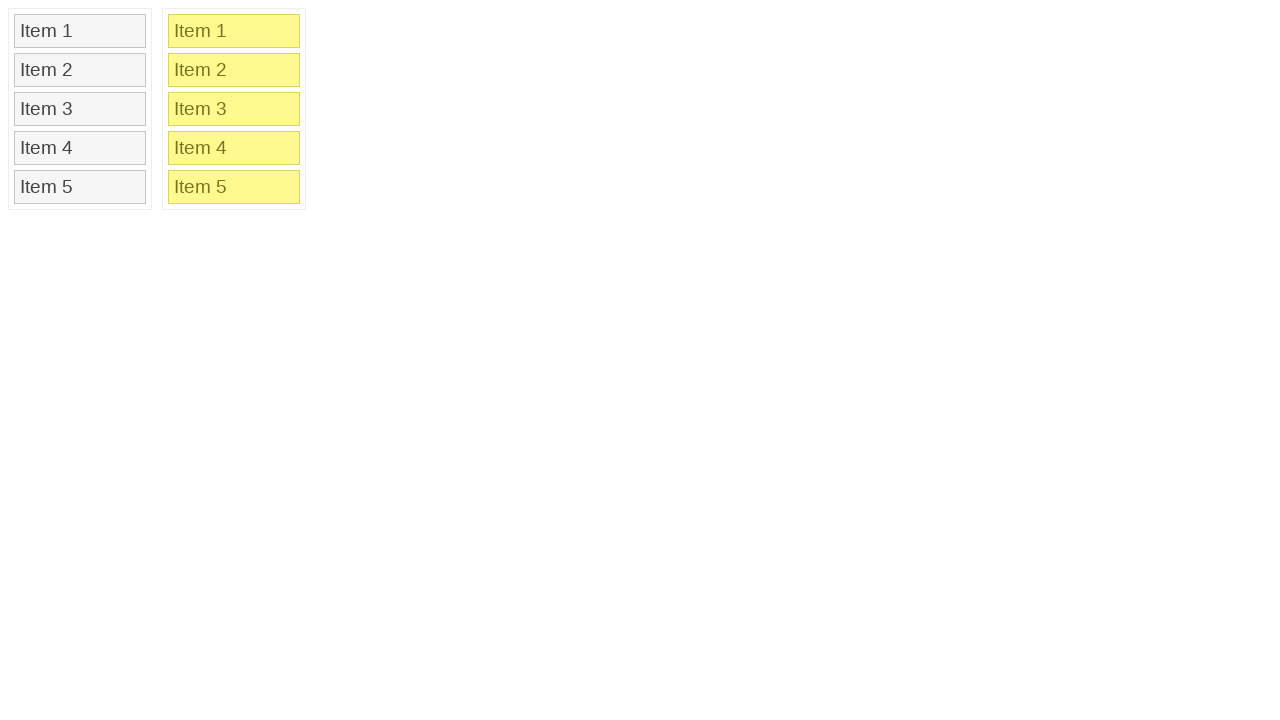

Dragged first item in first list to fourth position at (80, 148)
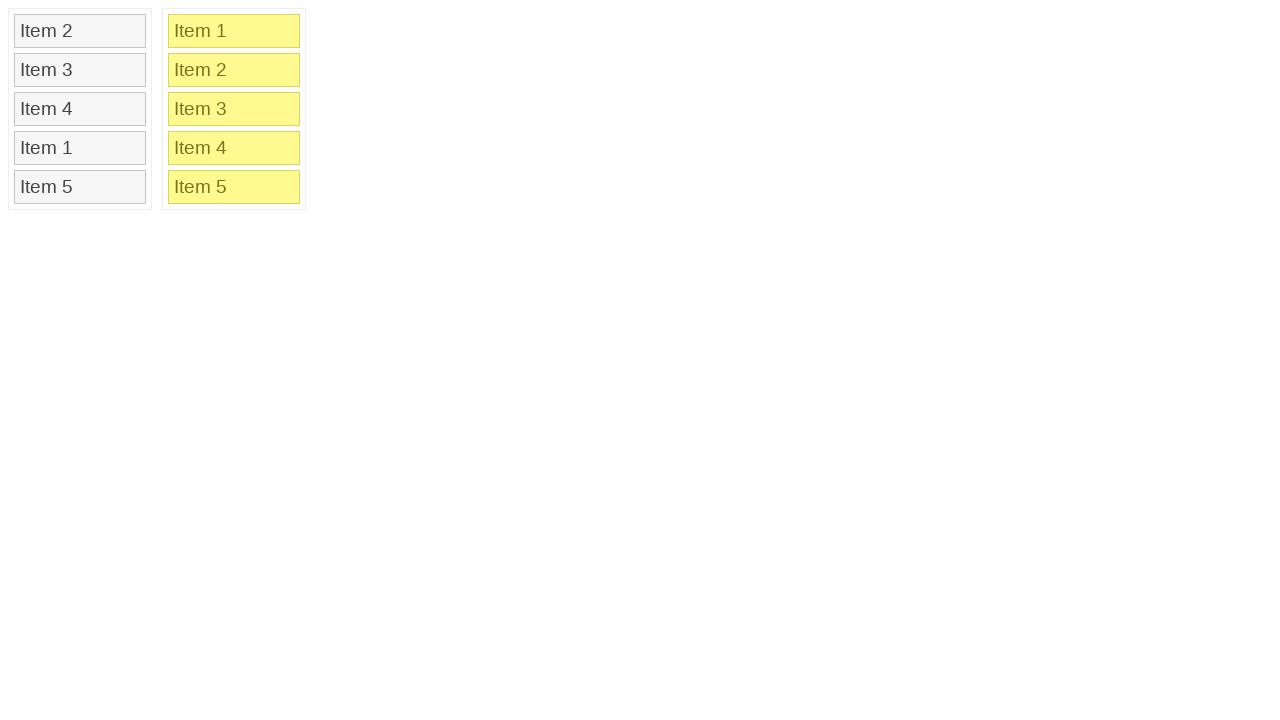

Dragged first item from first list to third position in second list at (234, 109)
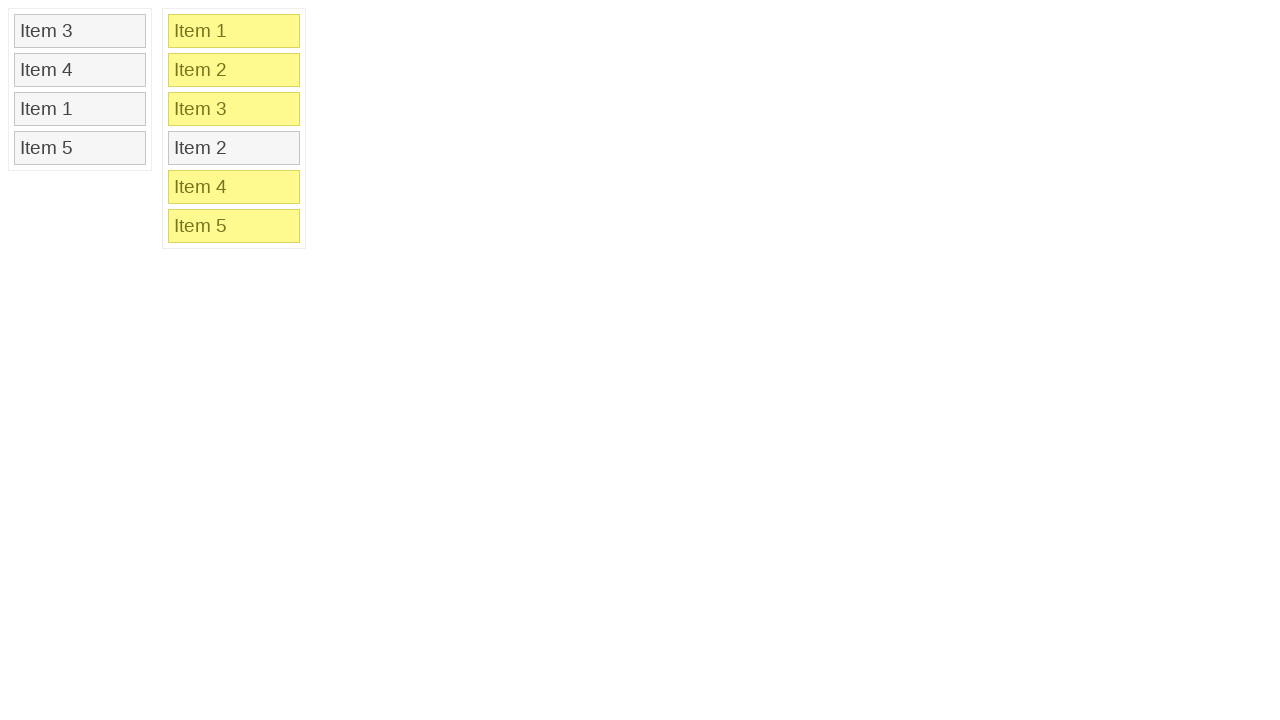

Moved mouse to second item in first list (iteration 1/3) at (80, 70)
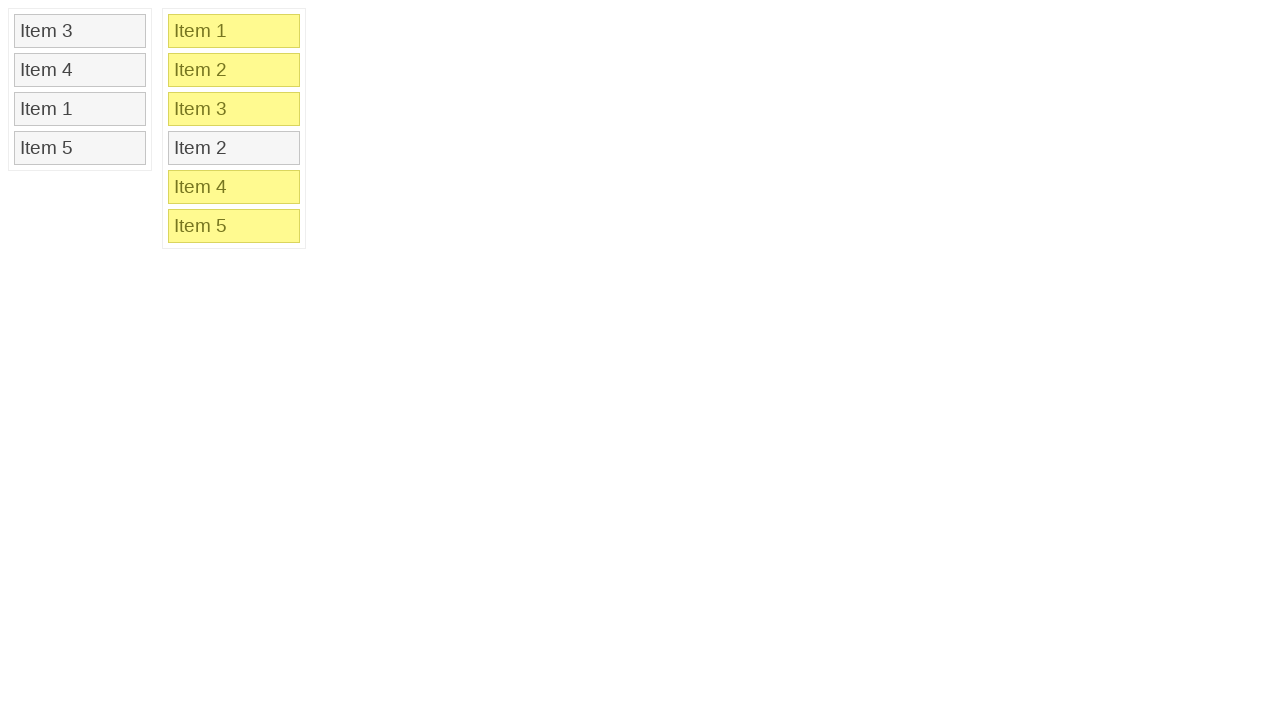

Pressed mouse button down on second item (iteration 1/3) at (80, 70)
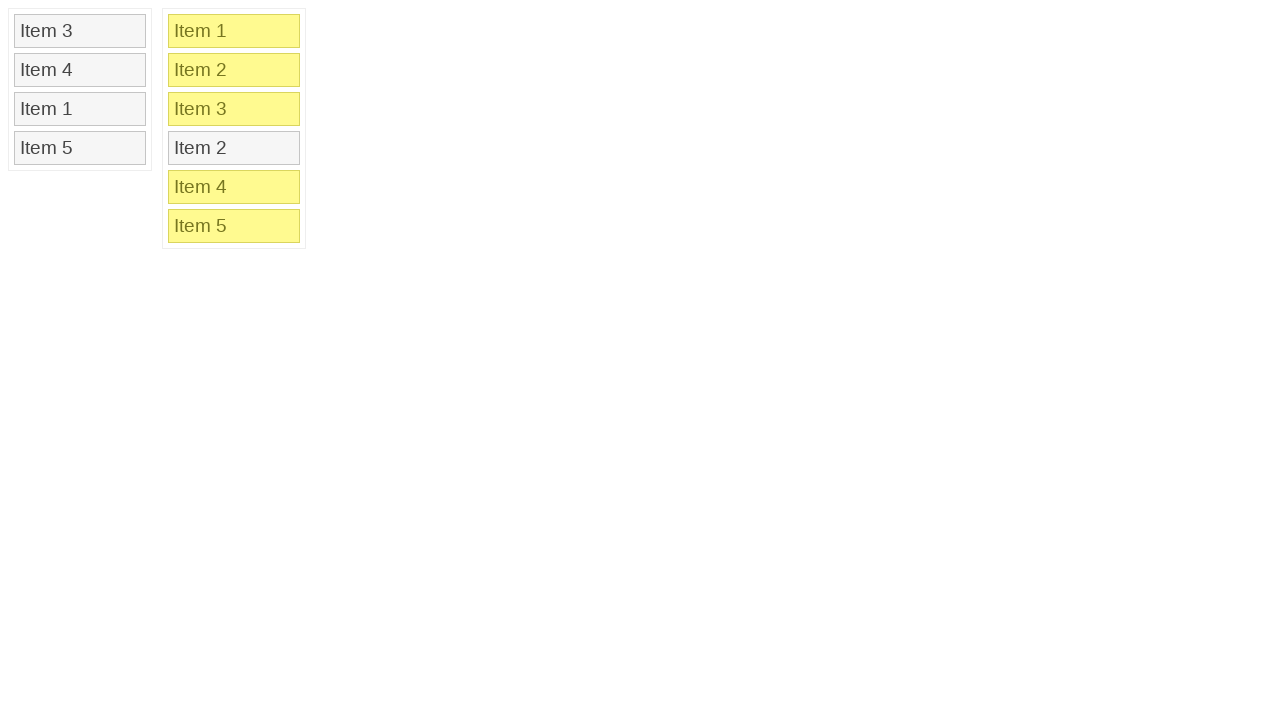

Moved mouse down 50 pixels to drag item (iteration 1/3) at (80, 120)
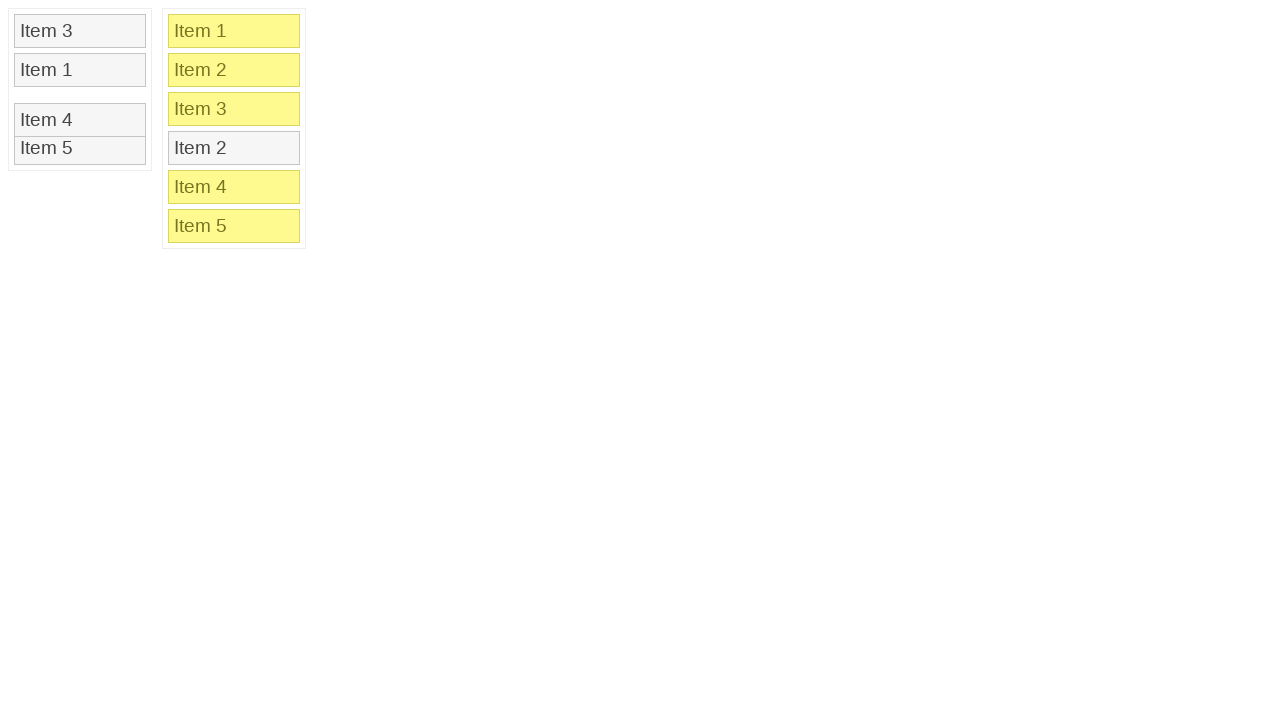

Released mouse button to drop item (iteration 1/3) at (80, 120)
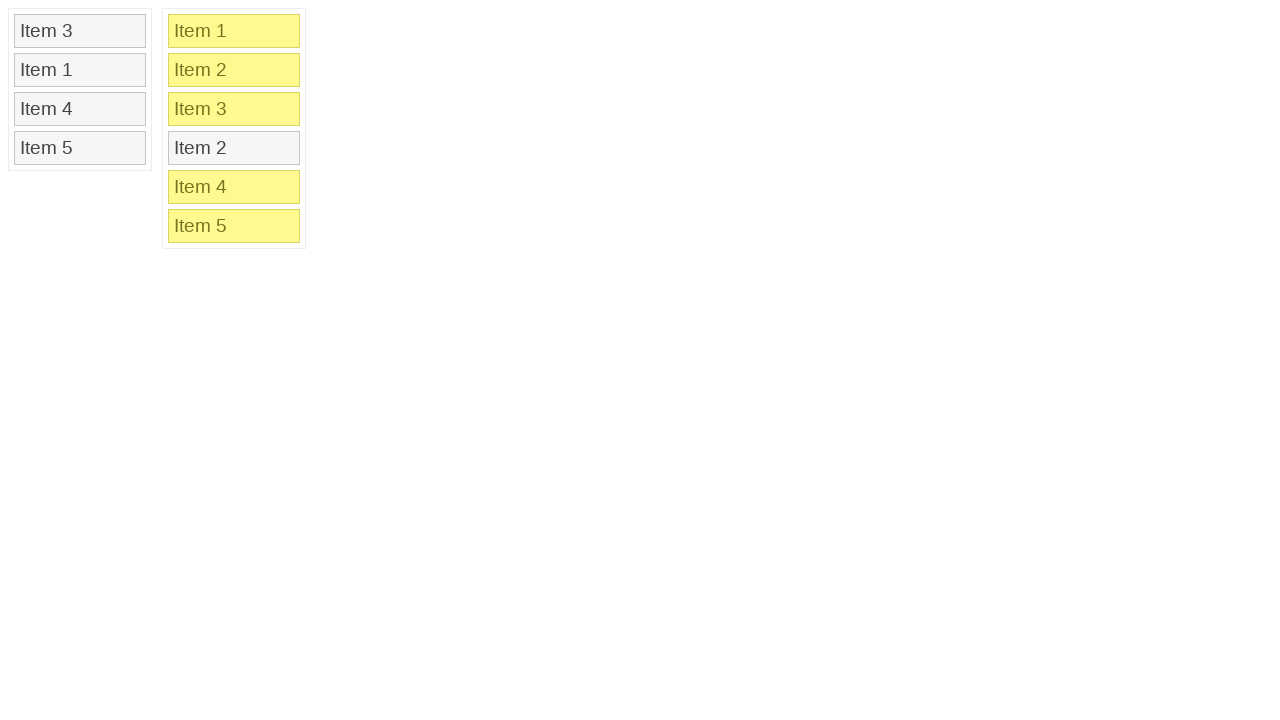

Moved mouse to second item in first list (iteration 2/3) at (80, 70)
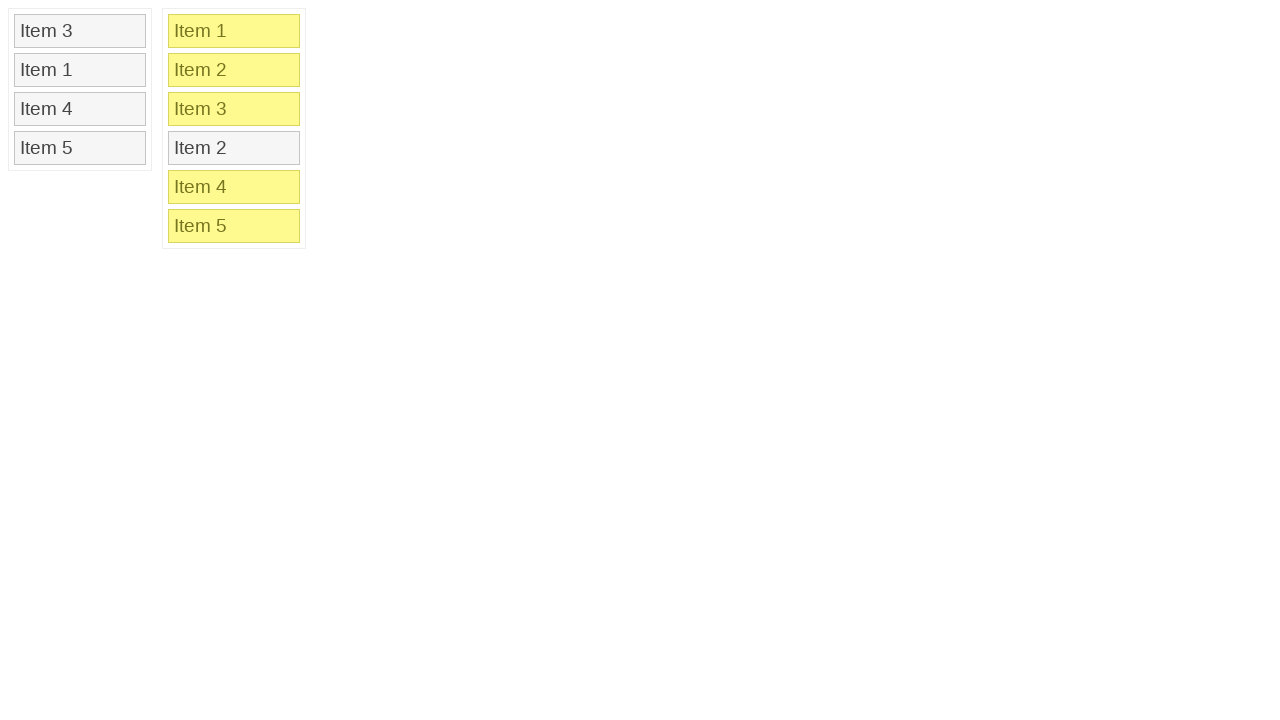

Pressed mouse button down on second item (iteration 2/3) at (80, 70)
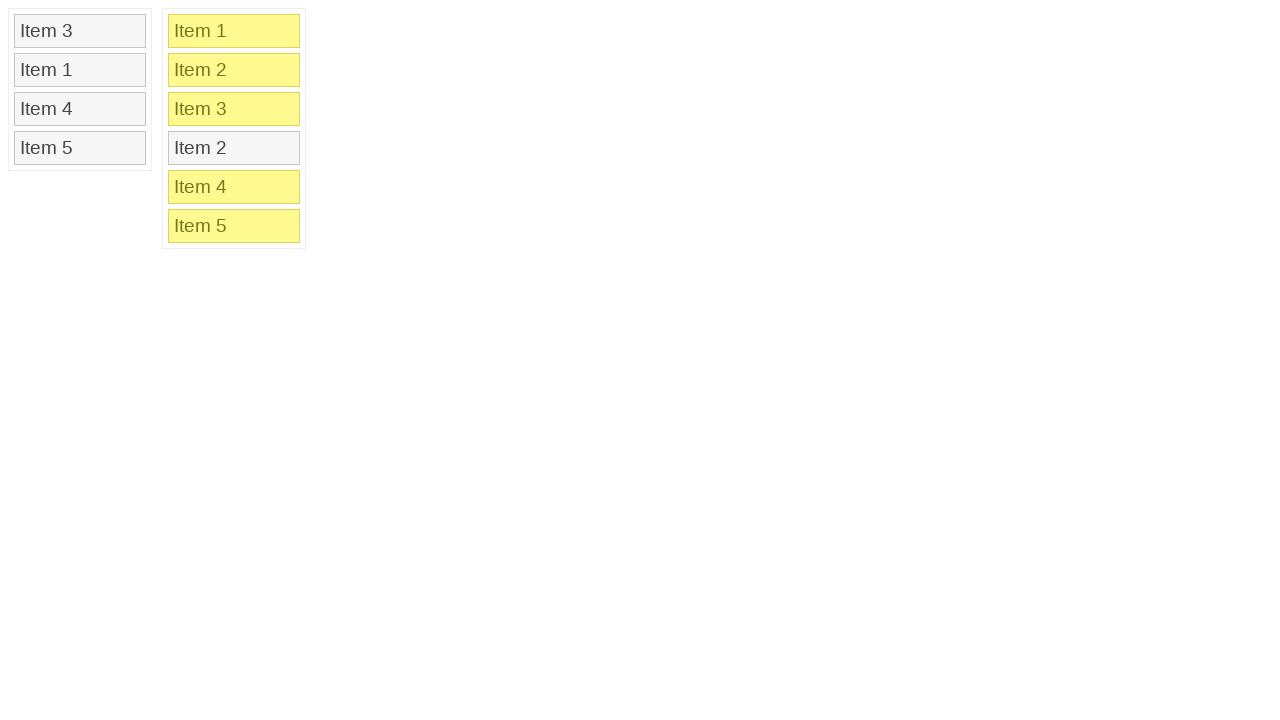

Moved mouse down 50 pixels to drag item (iteration 2/3) at (80, 120)
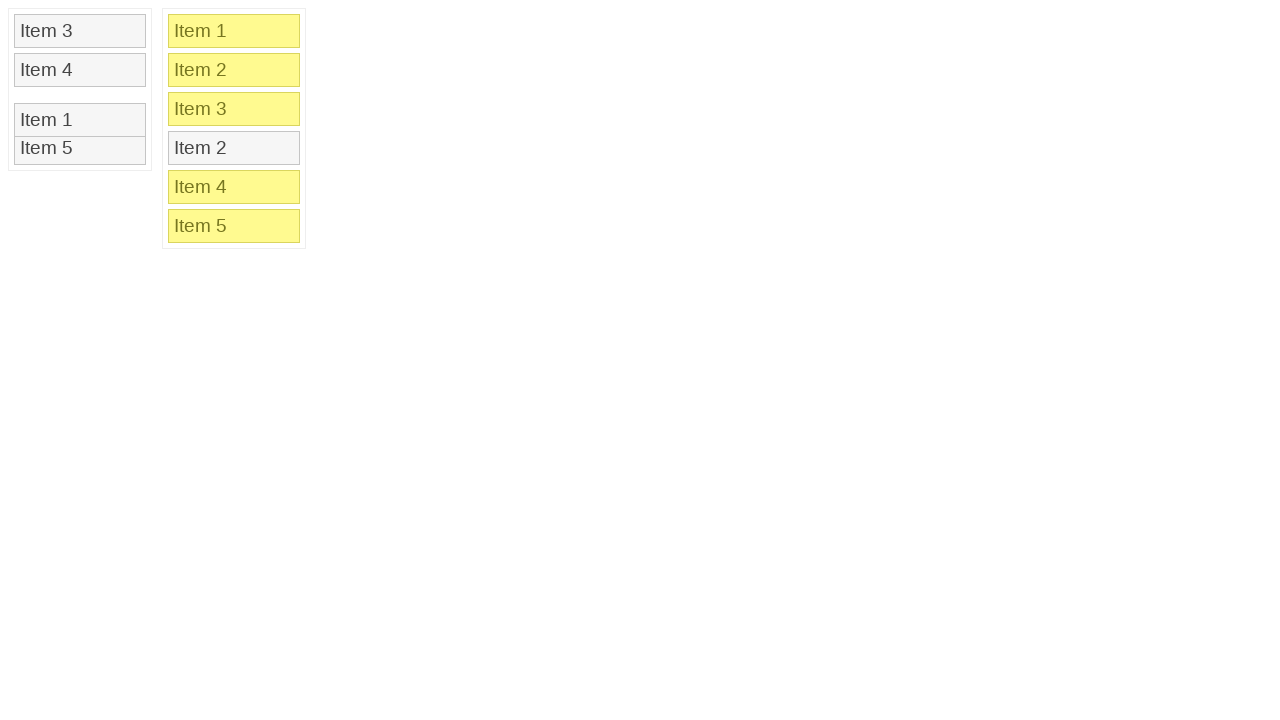

Released mouse button to drop item (iteration 2/3) at (80, 120)
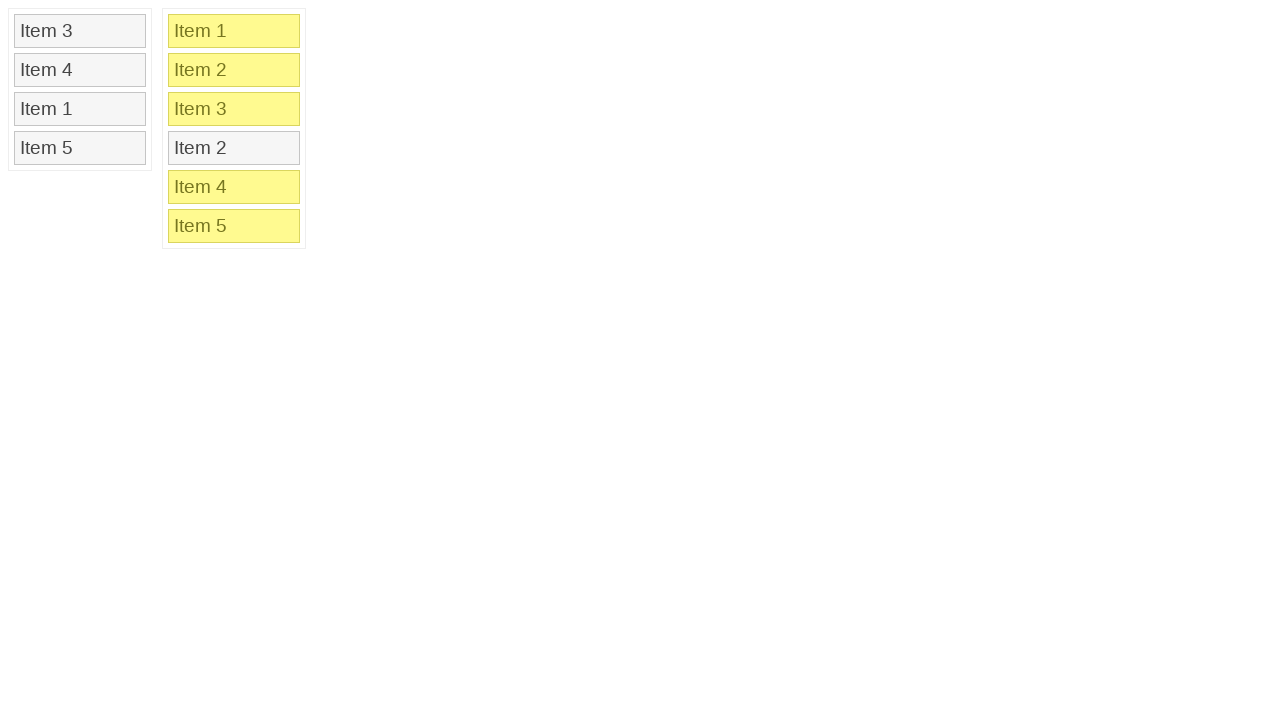

Moved mouse to second item in first list (iteration 3/3) at (80, 70)
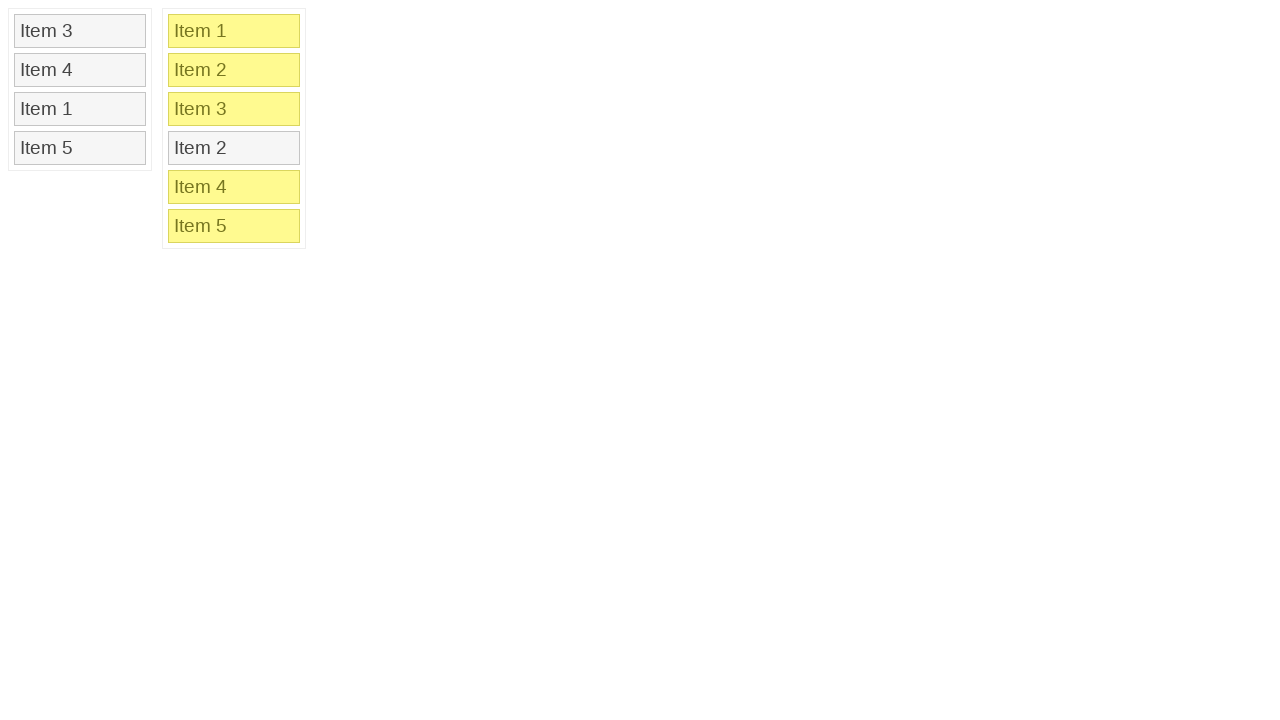

Pressed mouse button down on second item (iteration 3/3) at (80, 70)
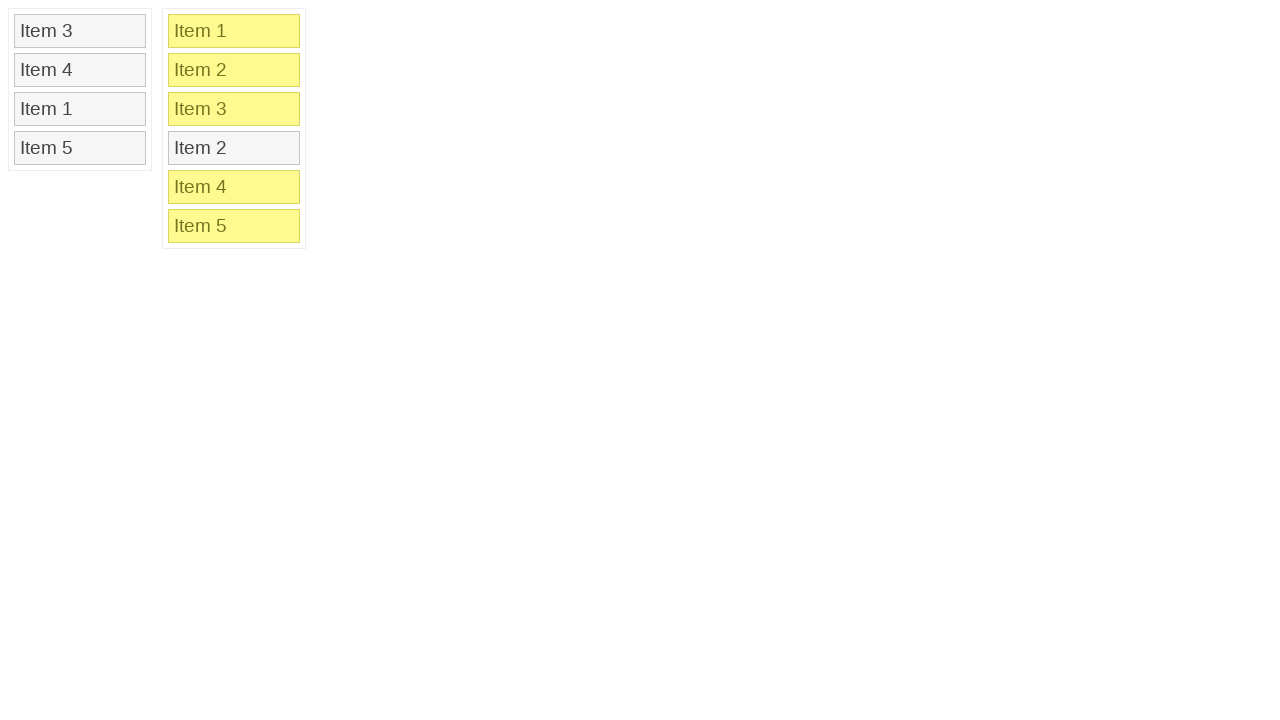

Moved mouse down 50 pixels to drag item (iteration 3/3) at (80, 120)
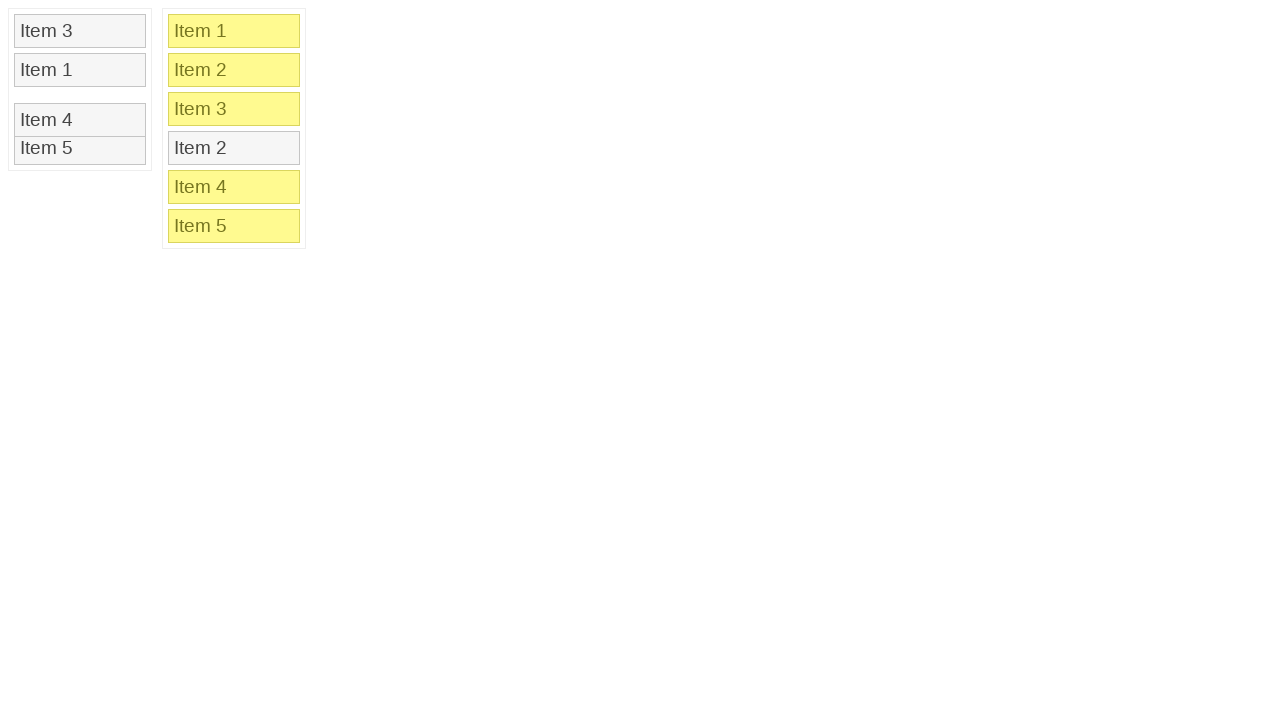

Released mouse button to drop item (iteration 3/3) at (80, 120)
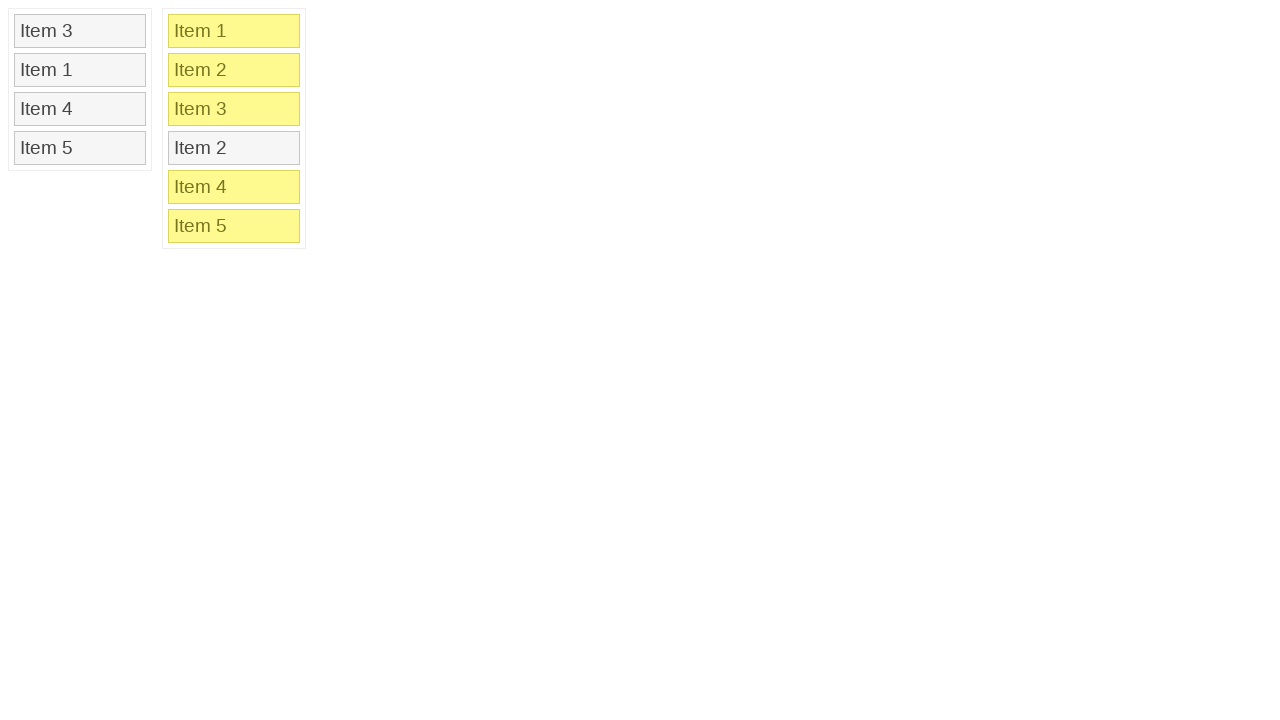

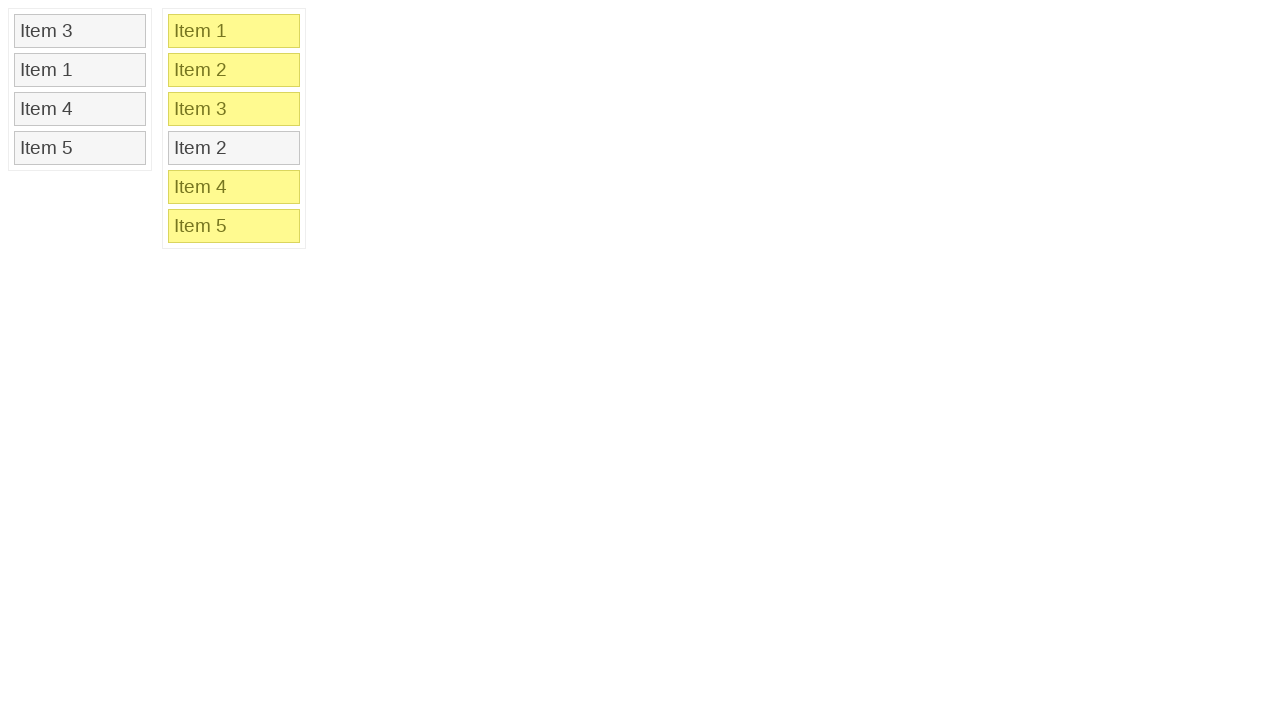